Tests various wait conditions on a demo page by clicking buttons and waiting for elements to become visible, invisible, clickable, or change text

Starting URL: https://www.leafground.com/waits.xhtml

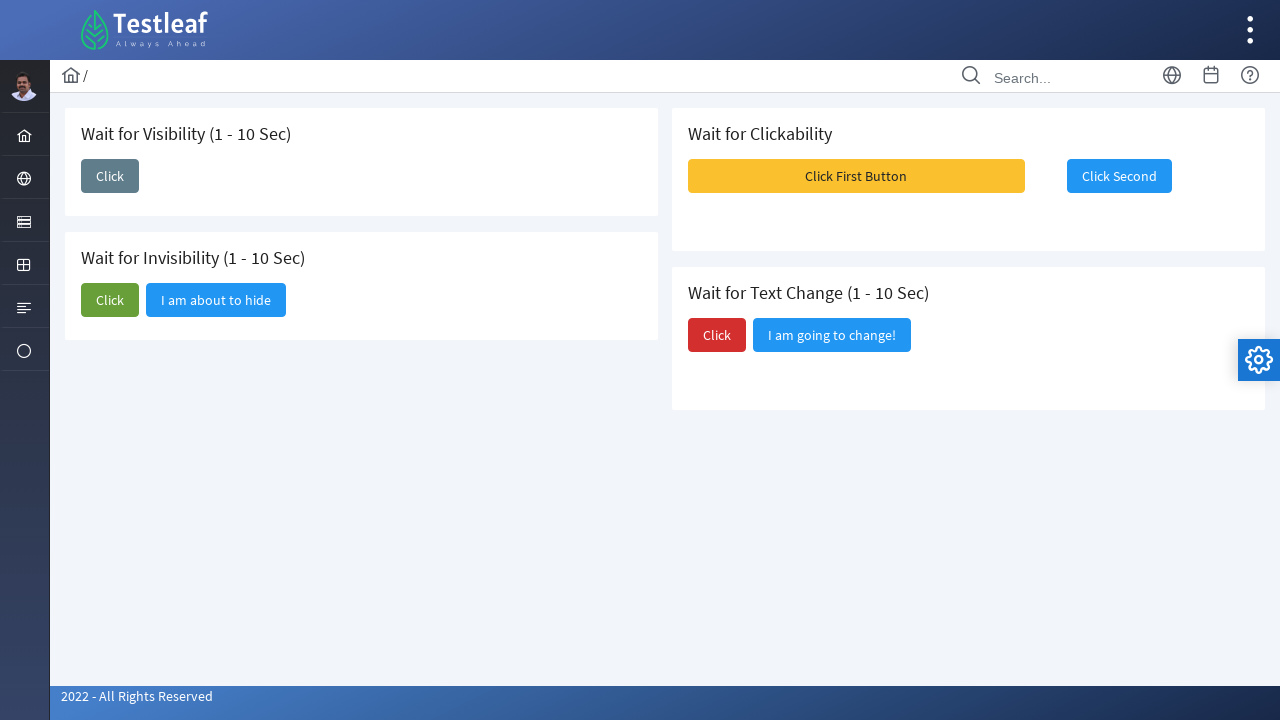

Clicked first button to initiate wait condition at (110, 176) on xpath=//*[@id='j_idt87:j_idt89']/span
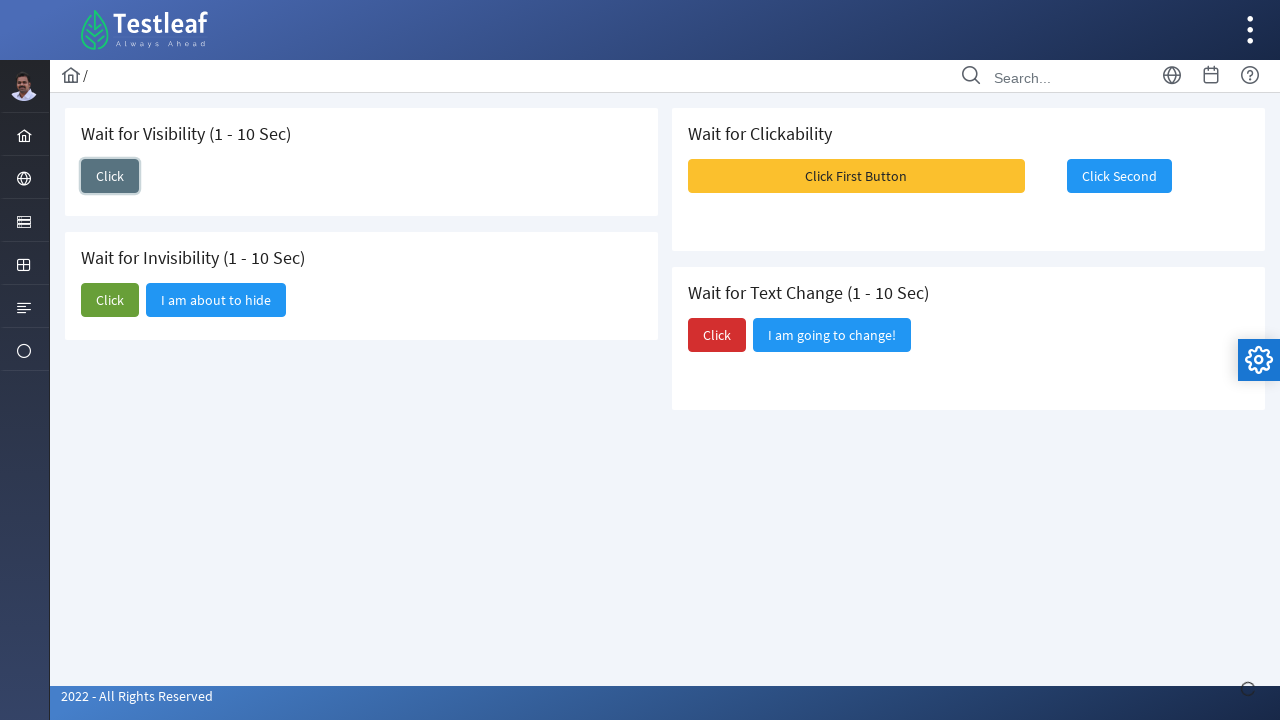

Waited for second button to become visible
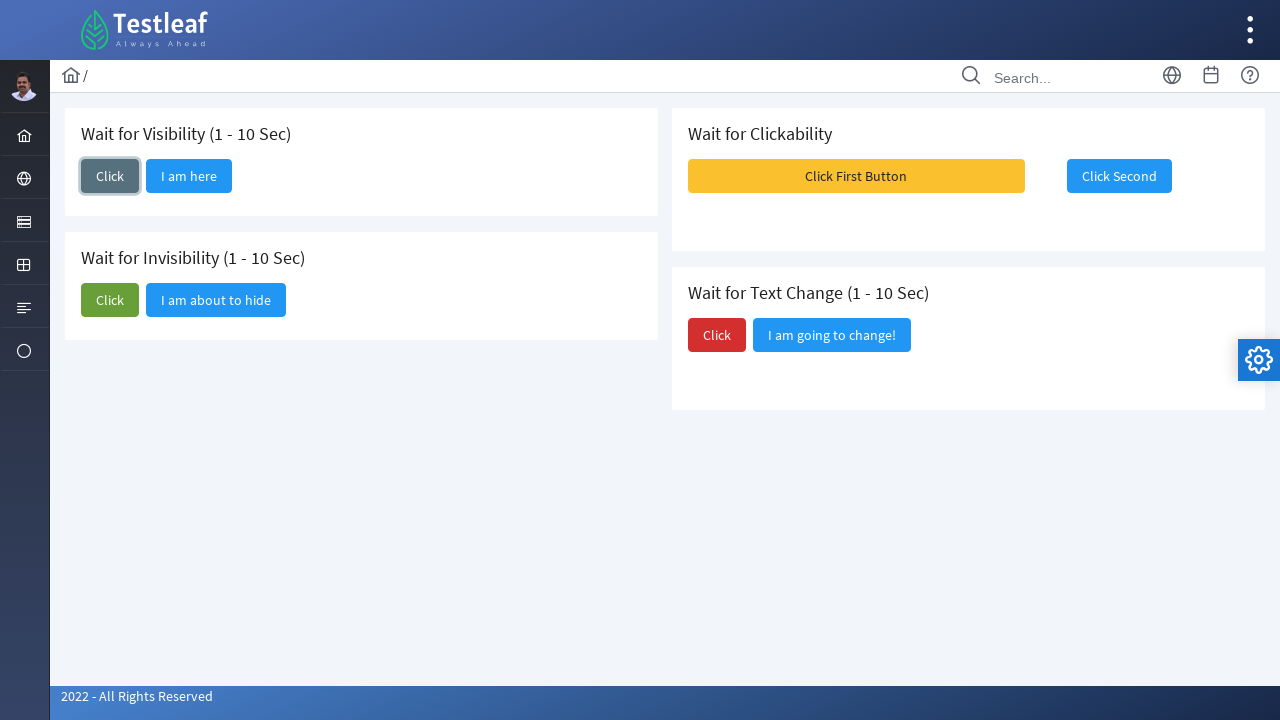

Clicked second button after it became visible at (189, 176) on xpath=//*[@id='j_idt87:j_idt90']/span
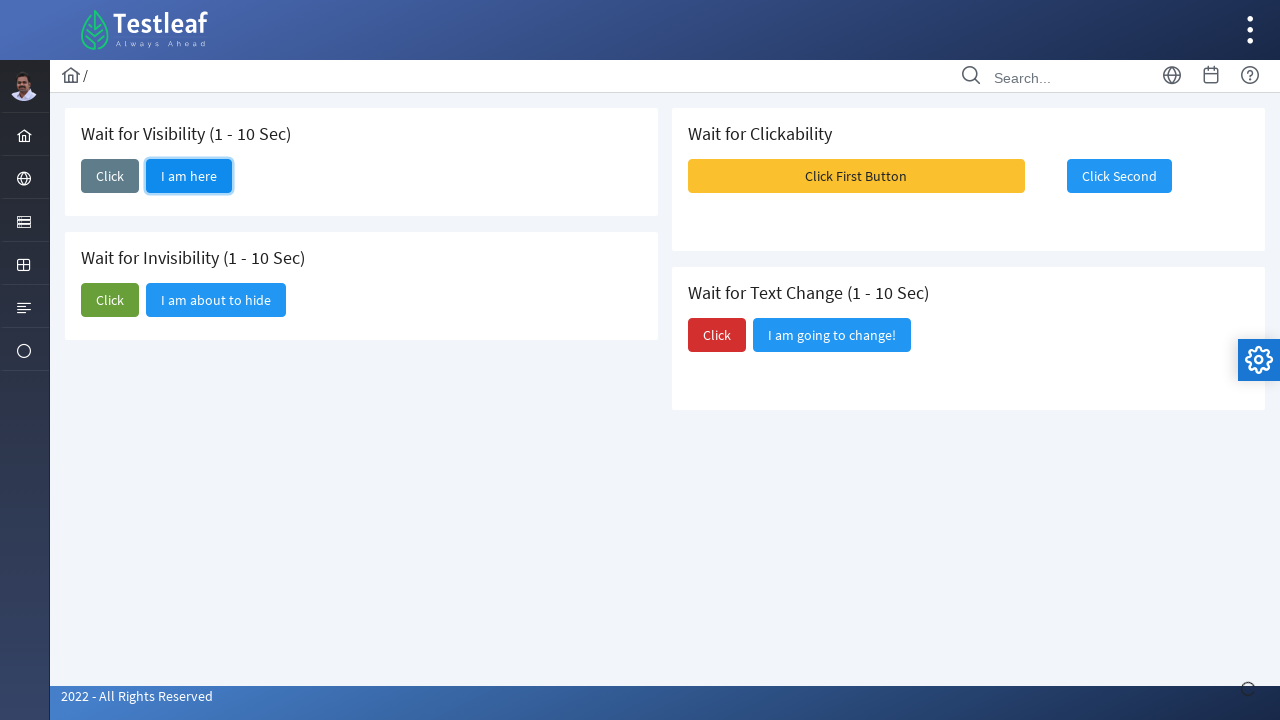

Clicked button to trigger element hiding at (110, 300) on xpath=//*[@id='j_idt87:j_idt92']/span
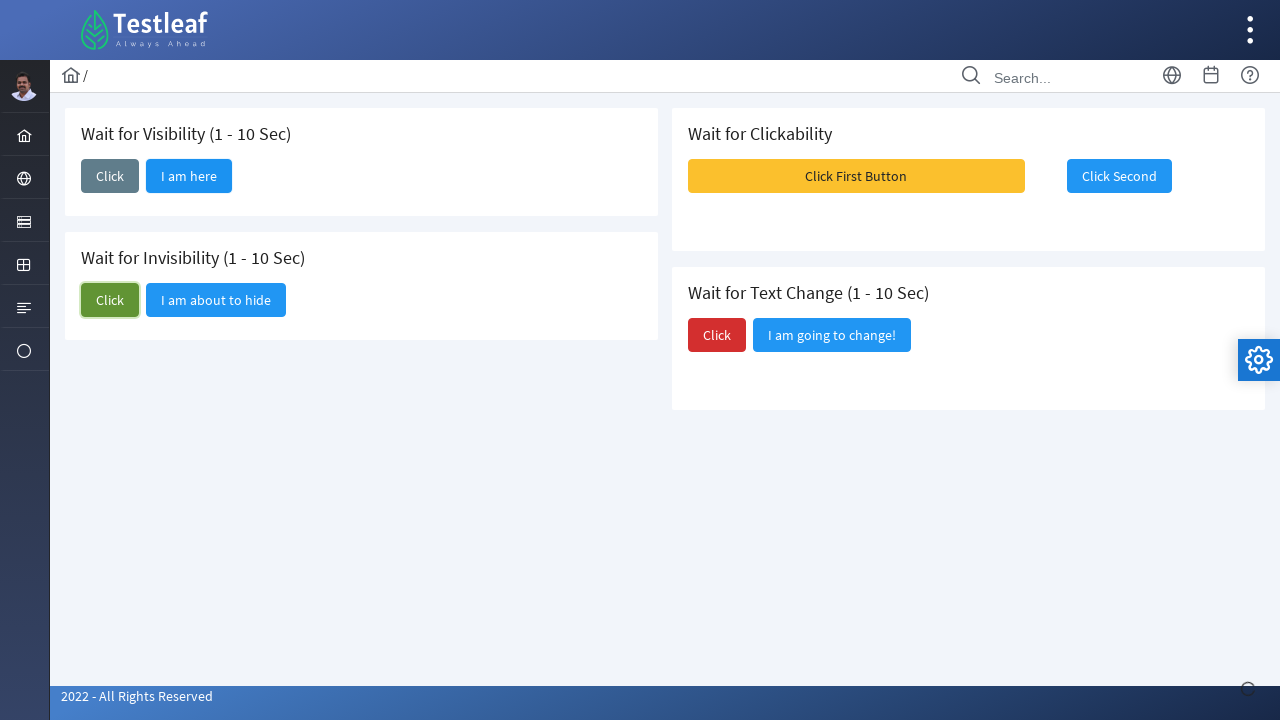

Waited for element to become invisible/hidden
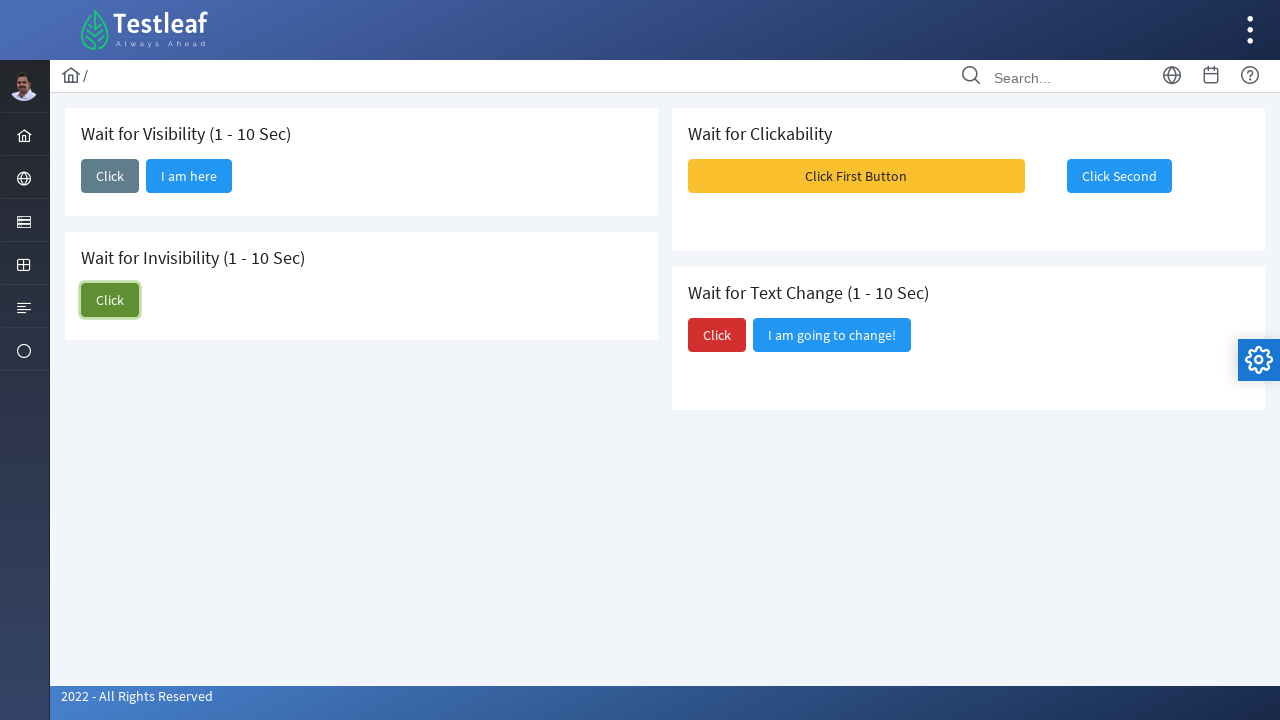

Clicked third button to trigger text change at (717, 335) on (//span[text()='Click'])[3]
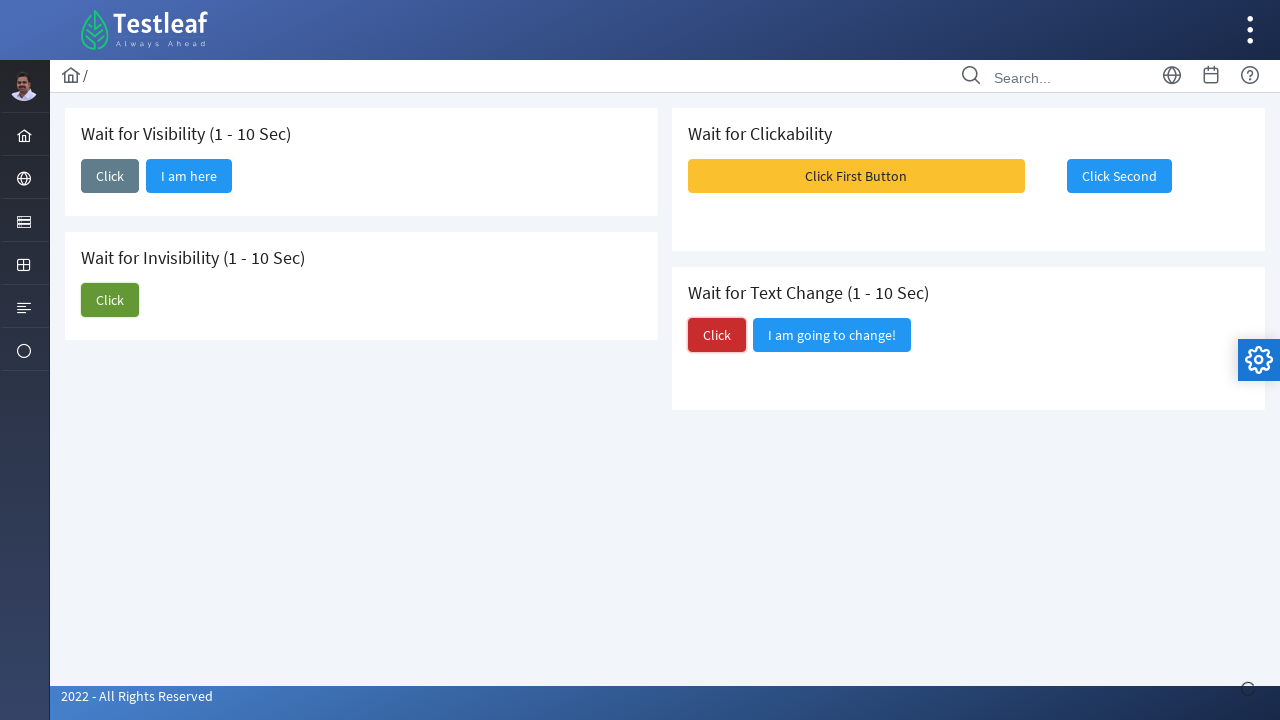

Waited for element text to change to 'Did you notice?'
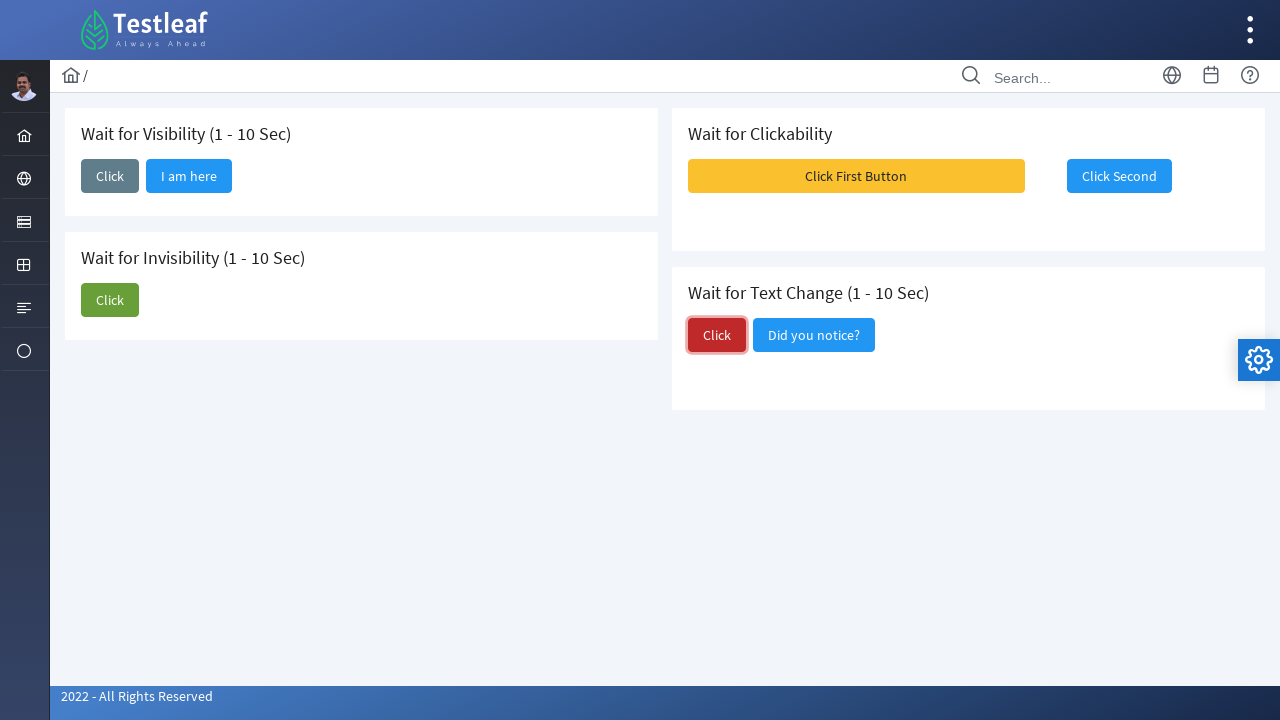

Clicked 'Click First Button' to enable second button at (856, 176) on xpath=//span[text()='Click First Button']
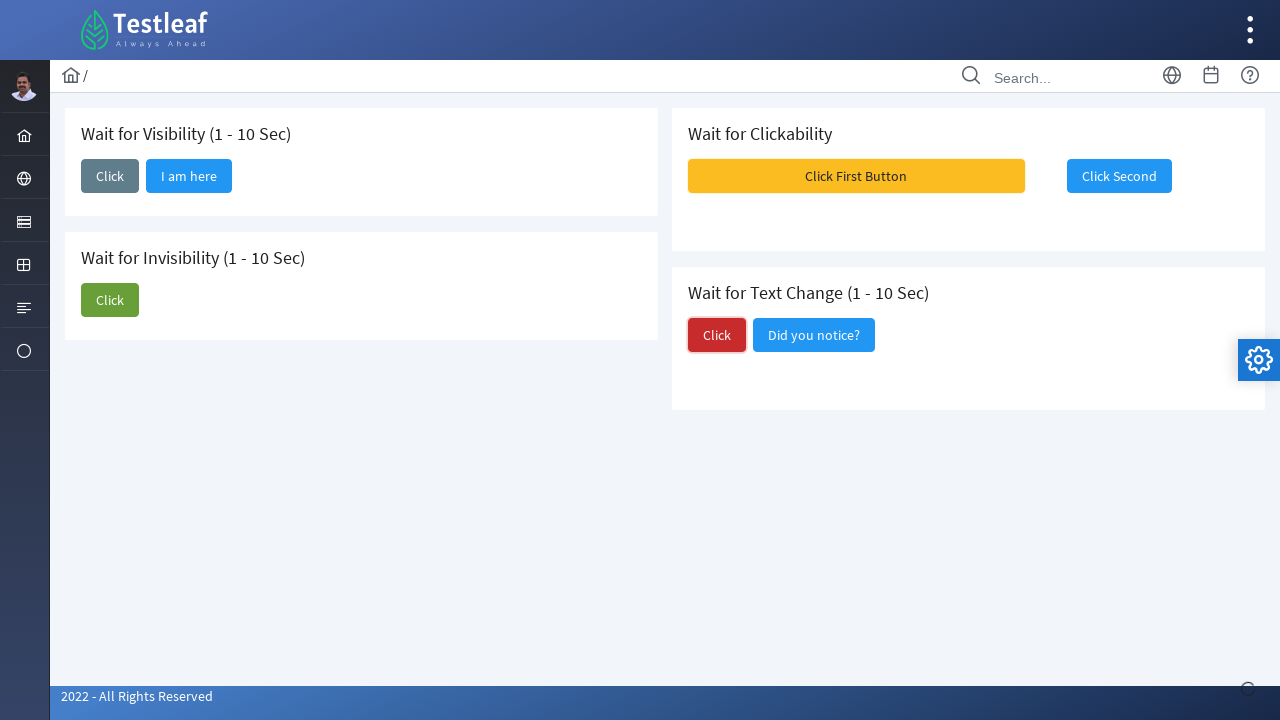

Waited for 'Click Second' button to become visible and clickable
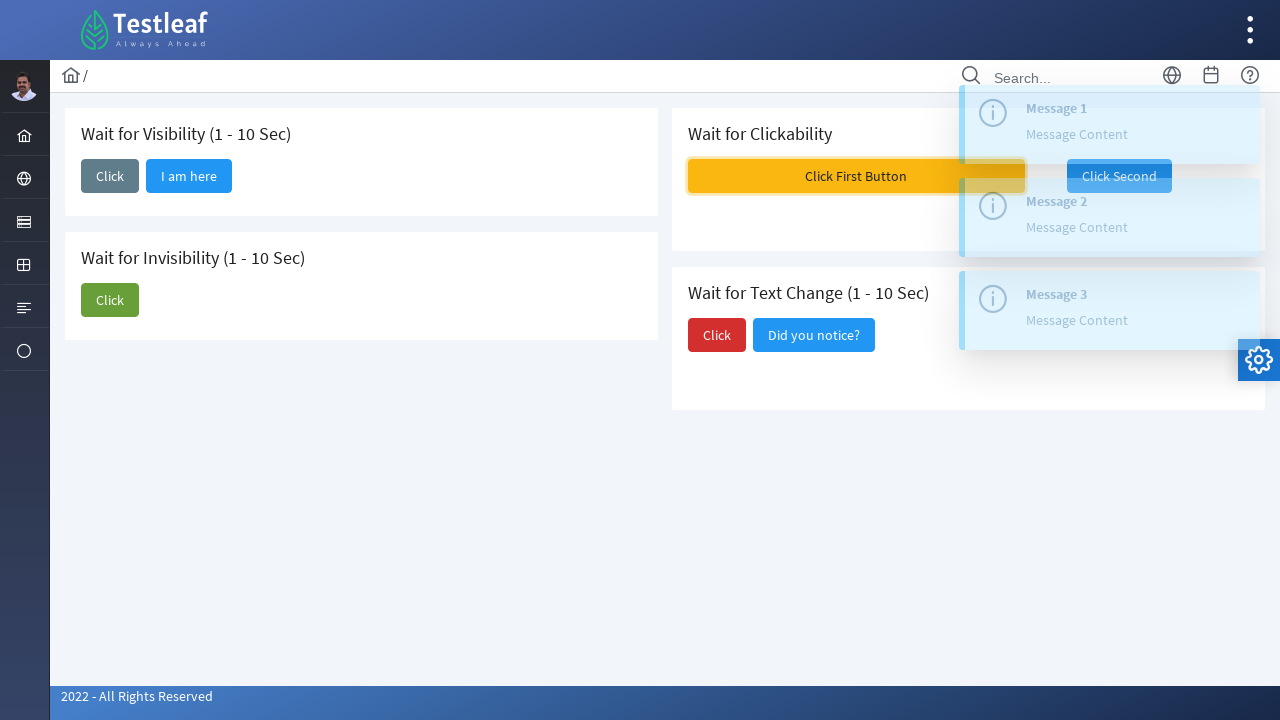

Clicked 'Click Second' button after it became available at (1119, 176) on xpath=//span[text()='Click Second']
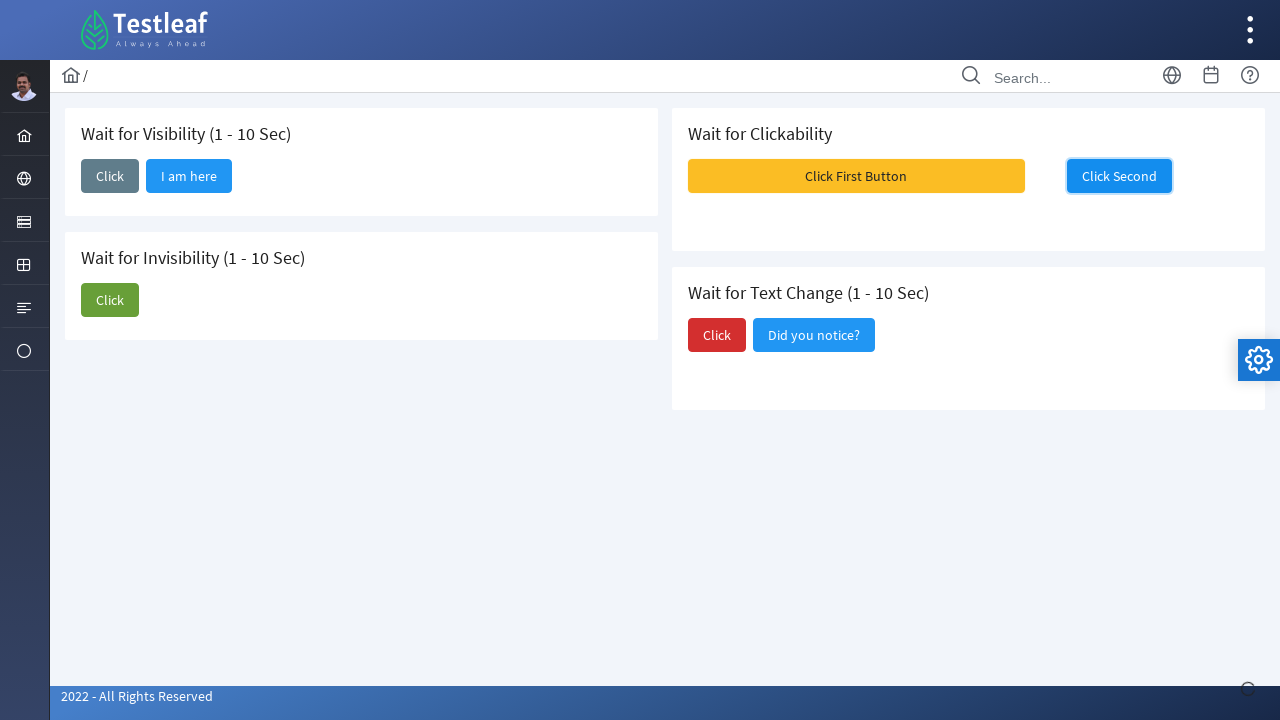

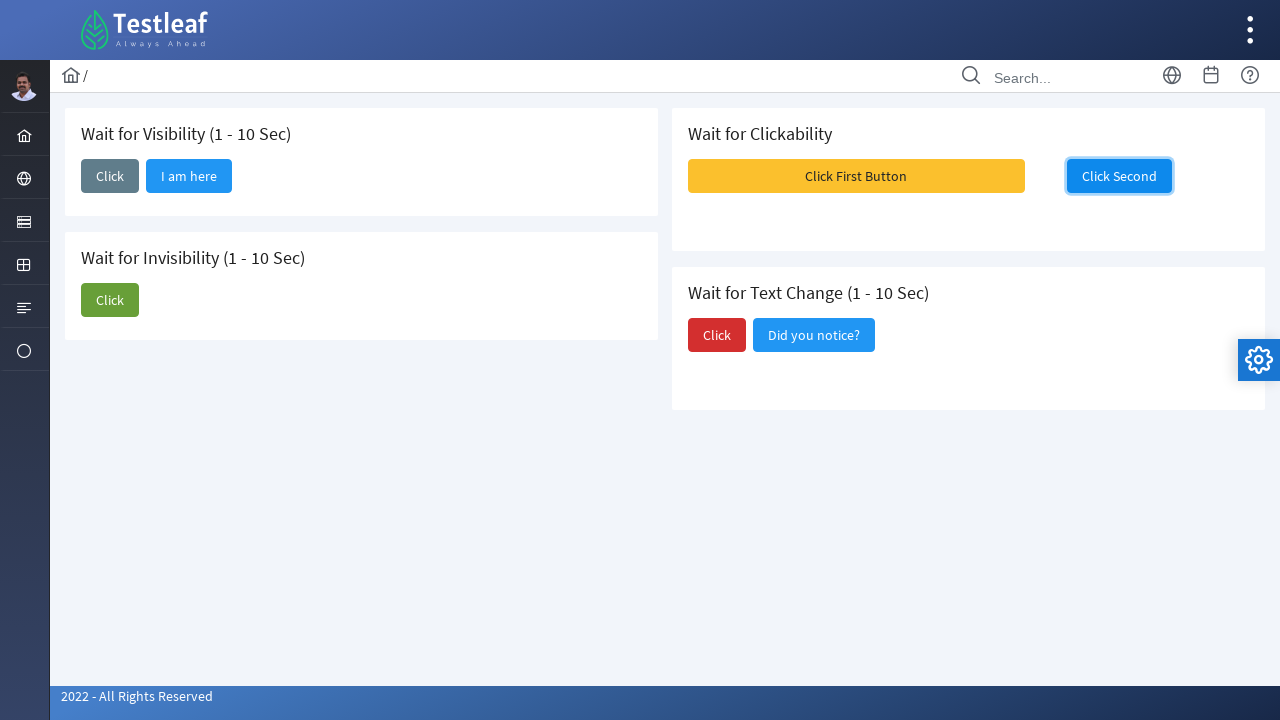